Demonstrates finding elements by a single class when element has multiple classes using contains in XPath and CSS

Starting URL: https://kristinek.github.io/site/examples/locators

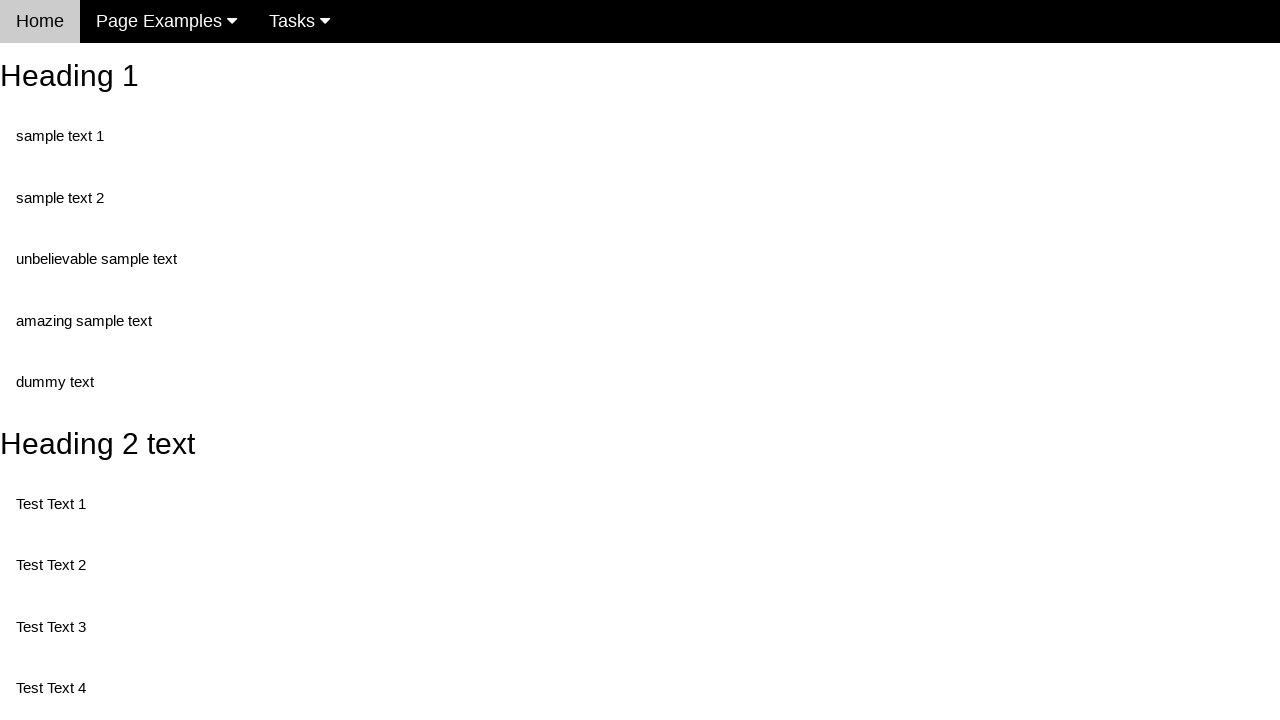

Navigated to locators examples page
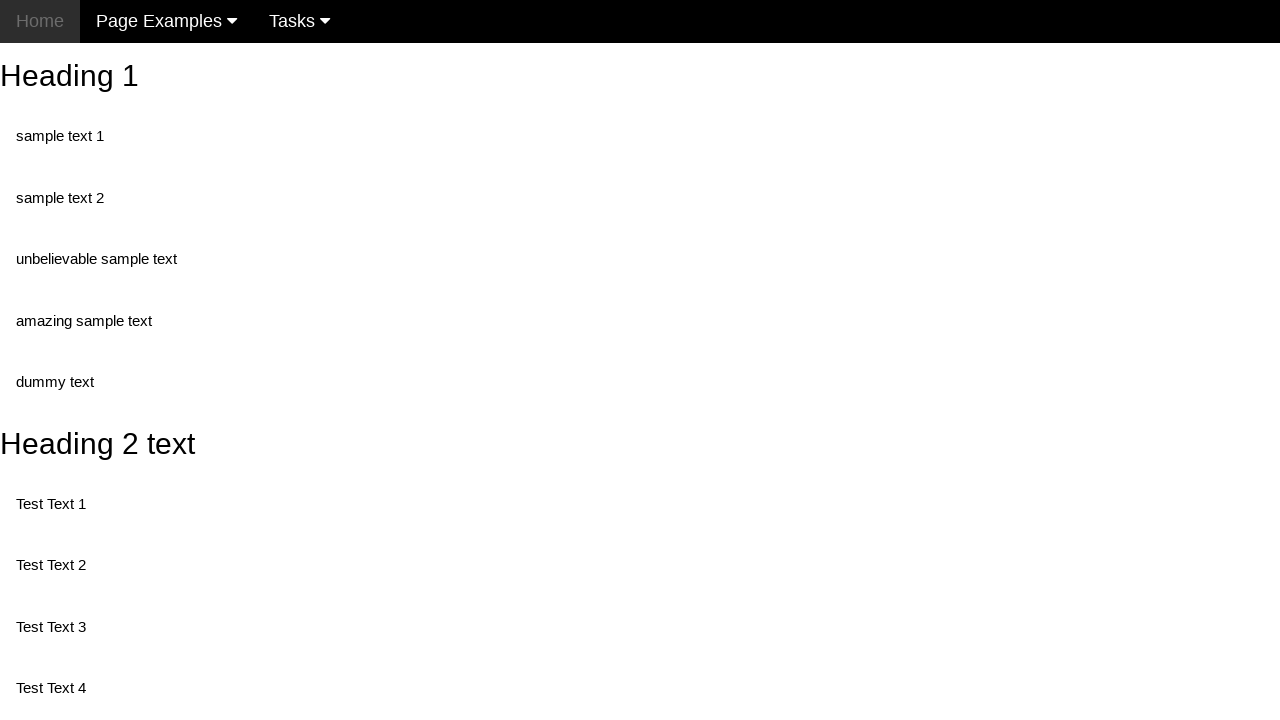

Located element by 'unbelievable' class using XPath contains
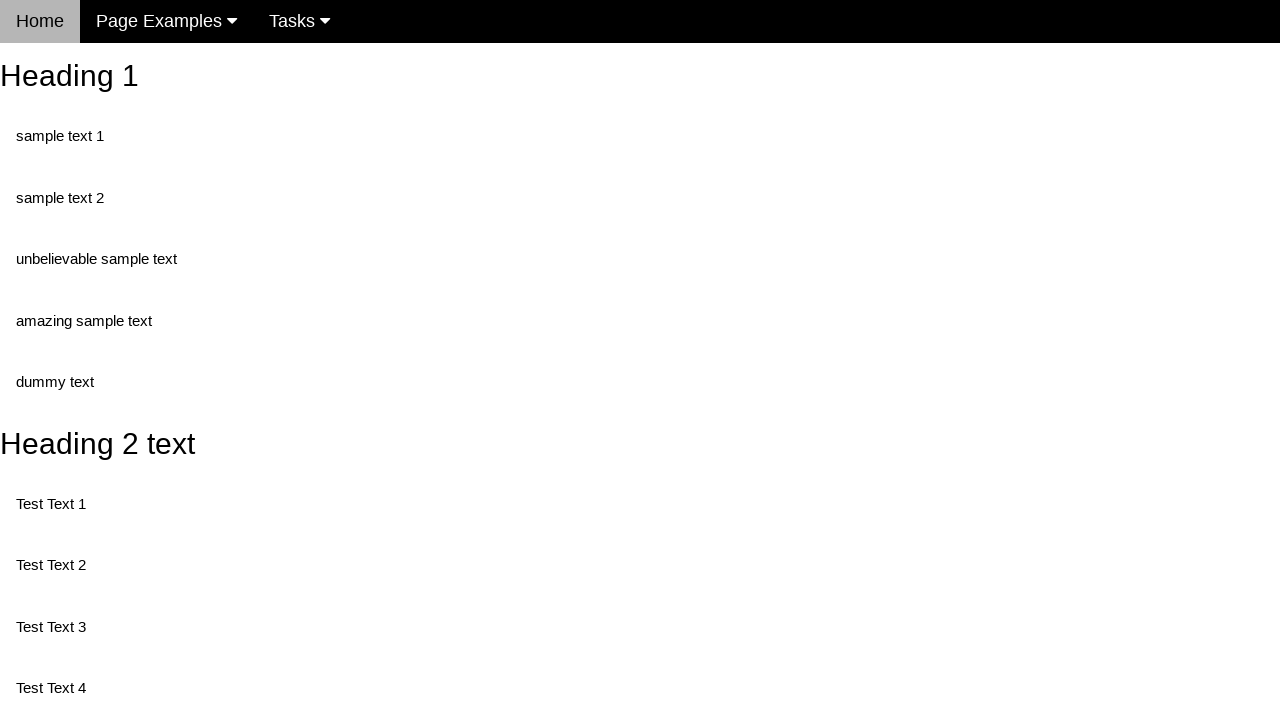

Waited for XPath-located element to be ready
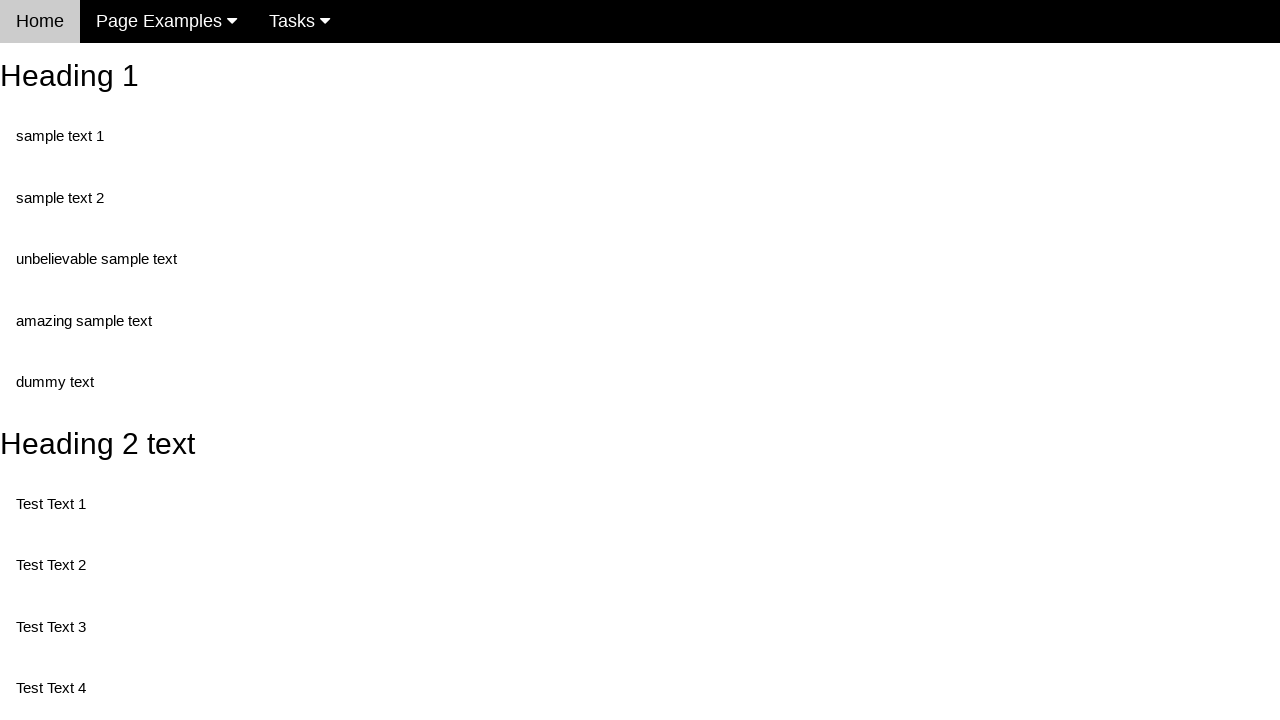

Located element by 'unbelievable' class using CSS selector
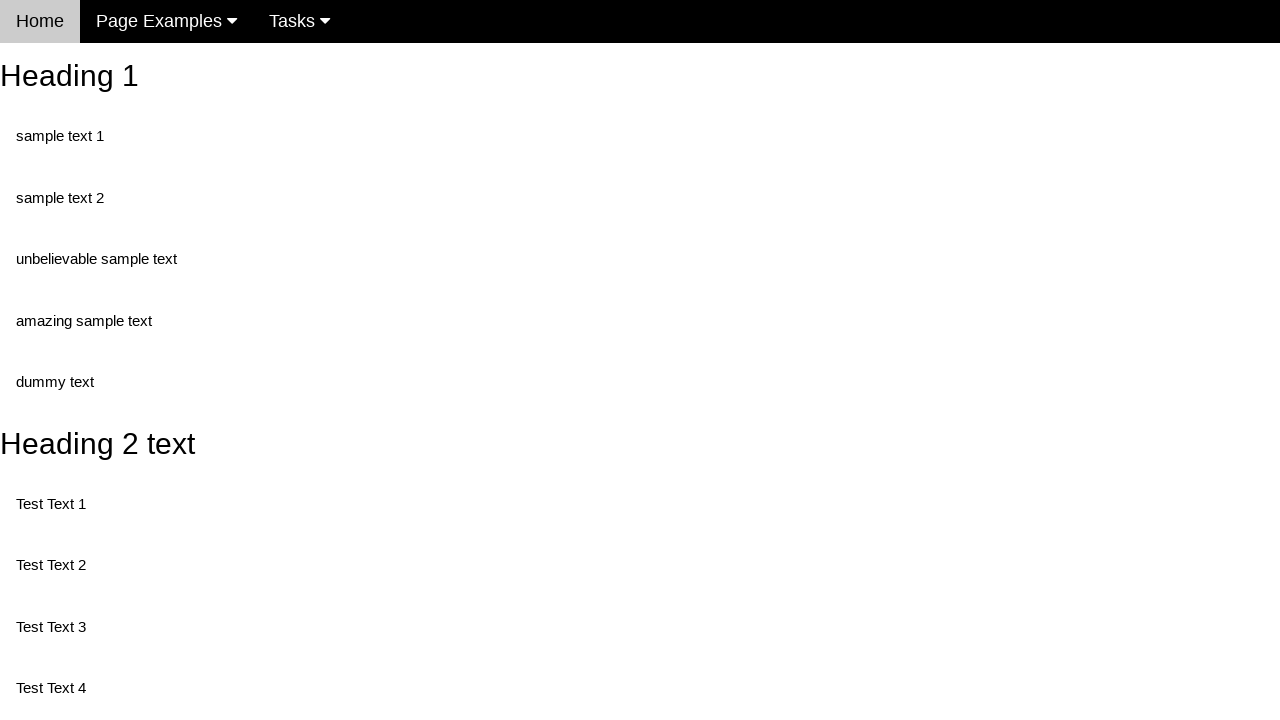

Waited for CSS-located element to be ready
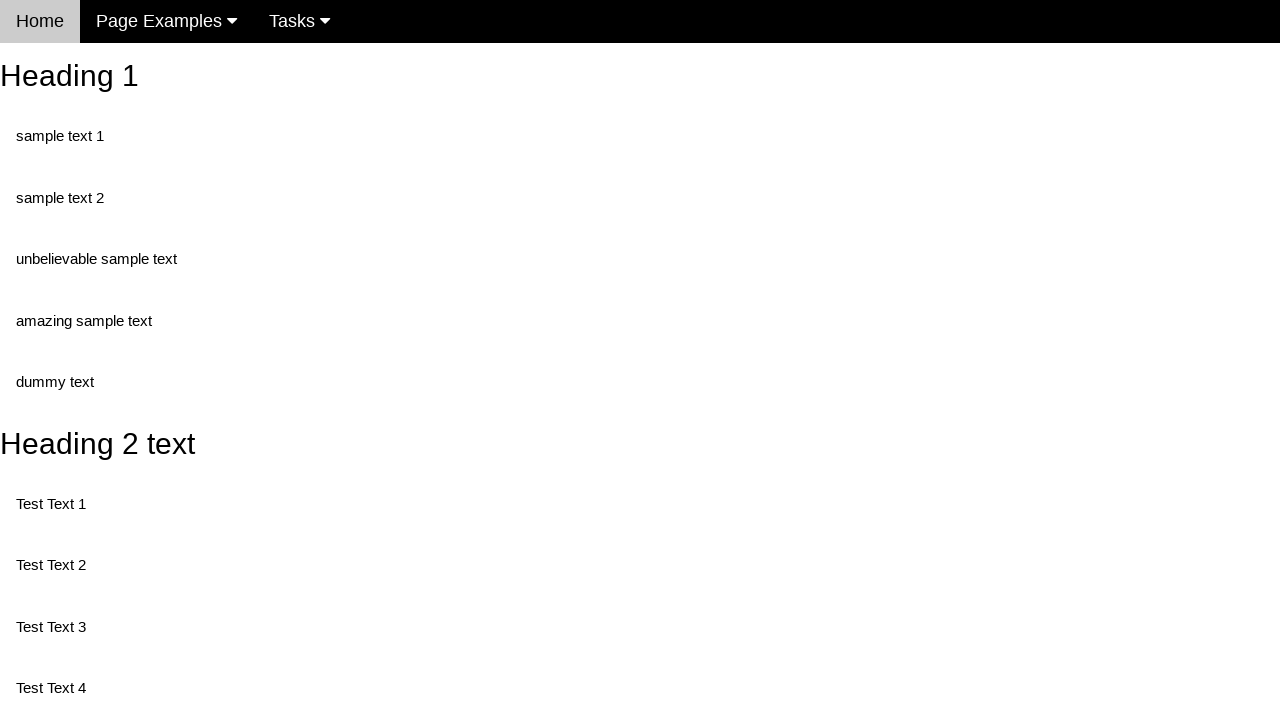

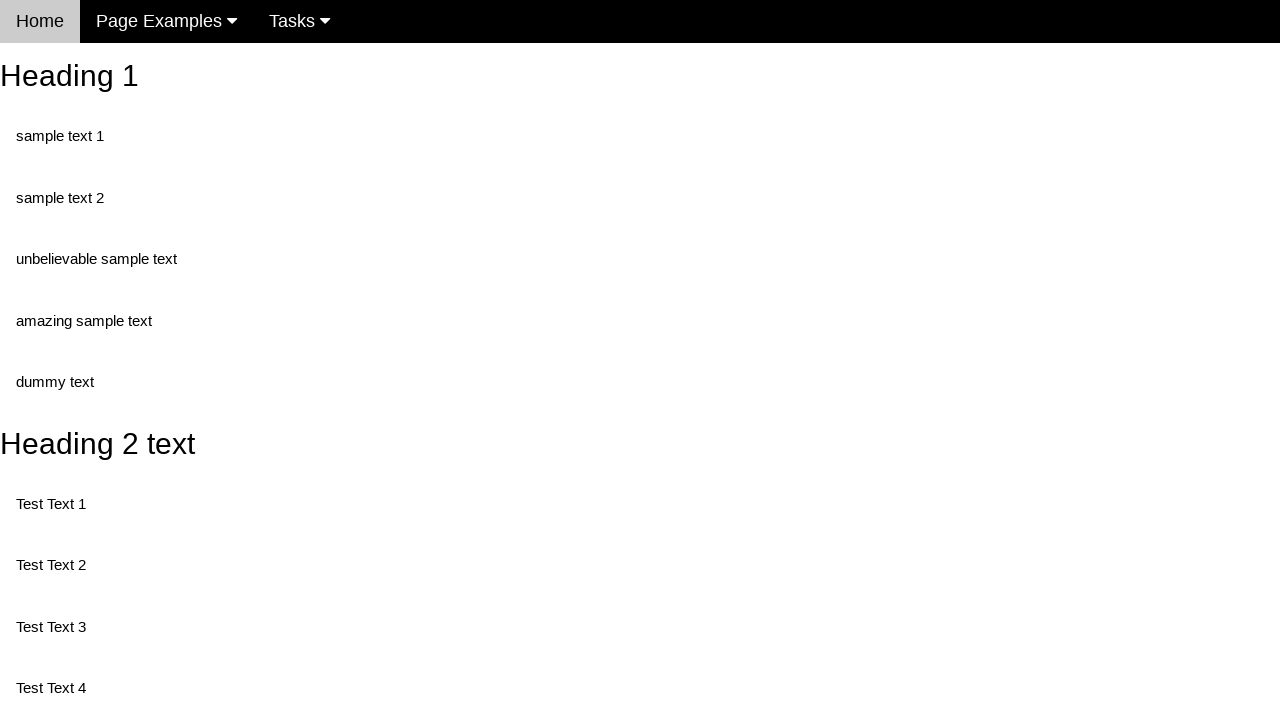